Navigates to a Hungarian apartment rental website homepage and verifies the page loads successfully.

Starting URL: https://www.balatonapartmanok.hu/

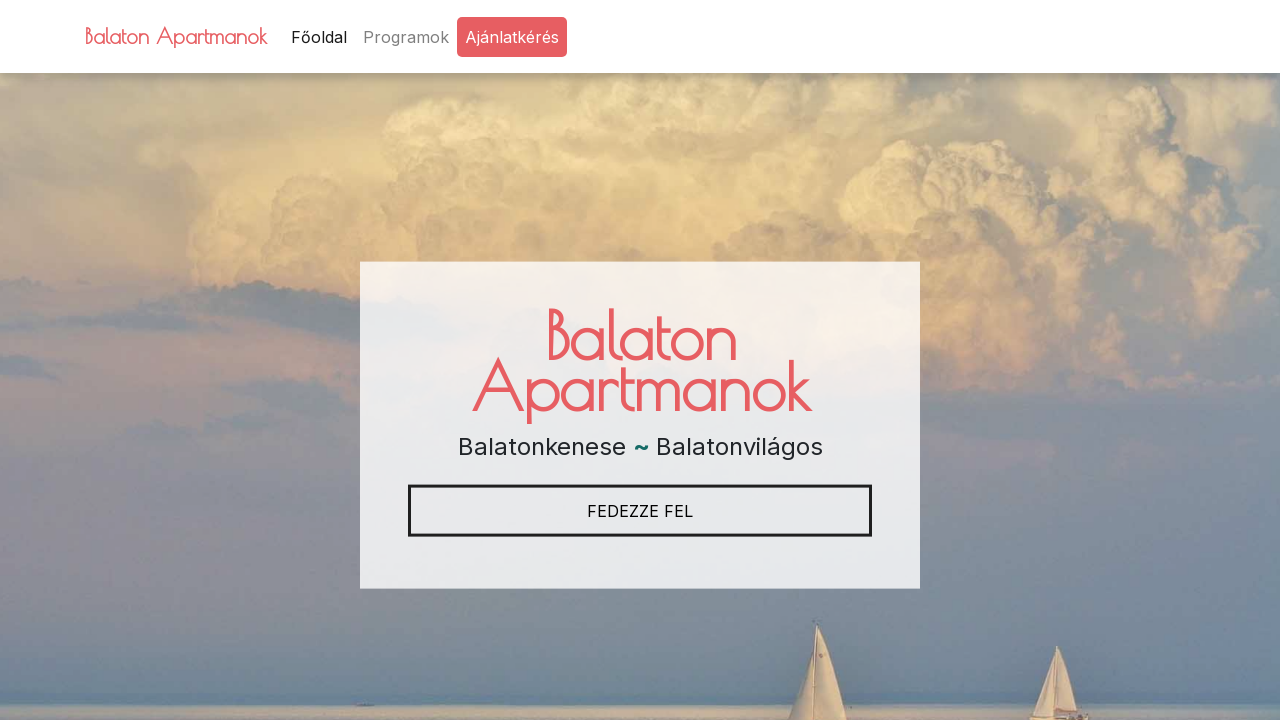

Waited for page to reach domcontentloaded state
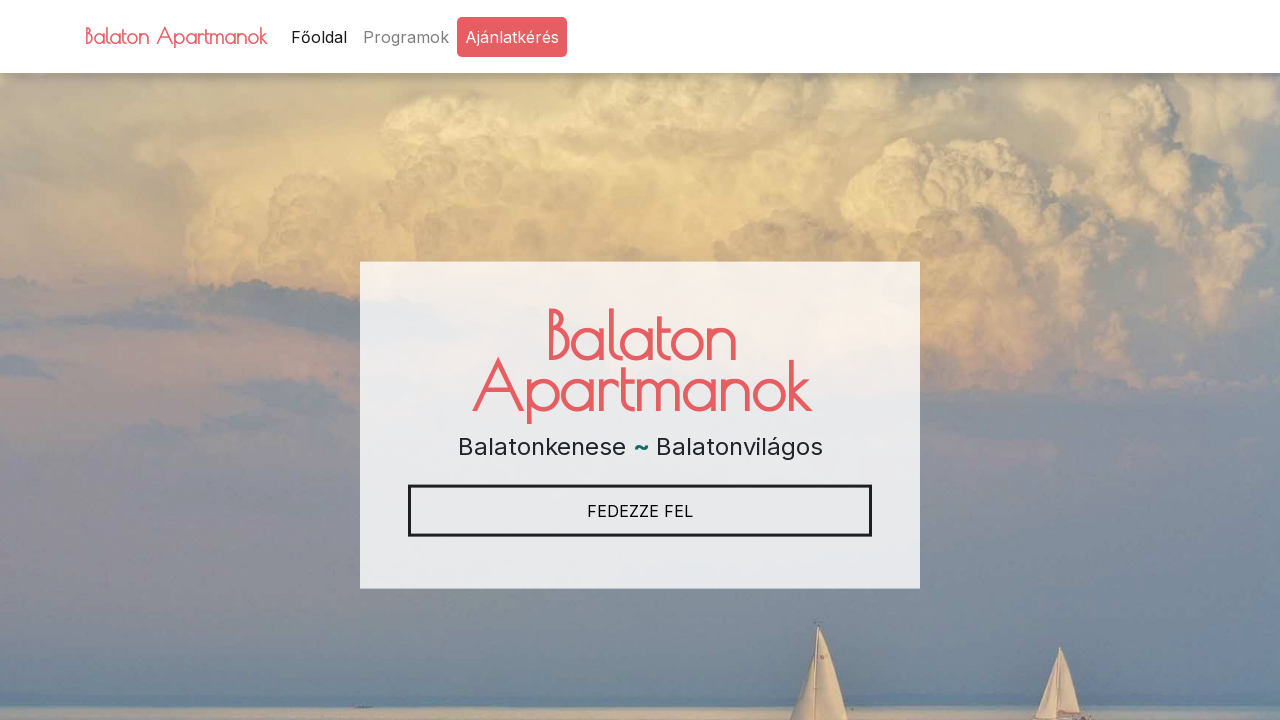

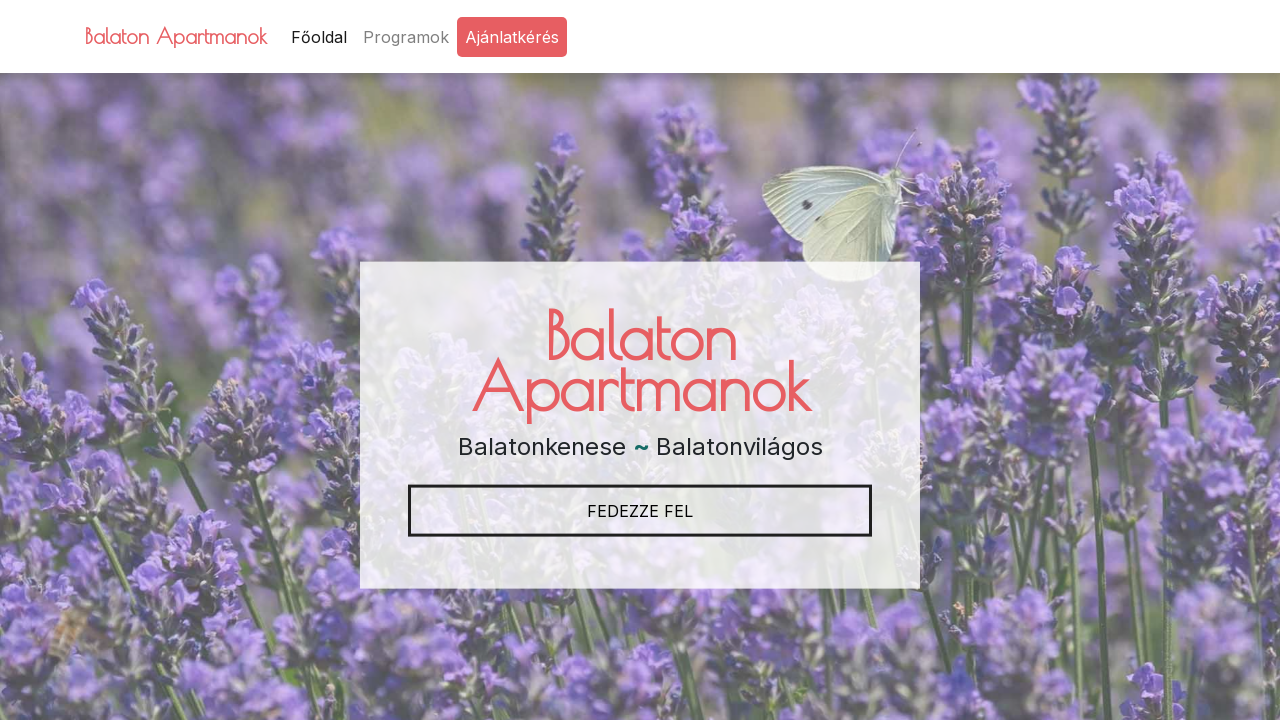